Tests fluent wait on a countdown timer element, waiting for it to display "02" at the end

Starting URL: https://automationfc.github.io/fluent-wait/

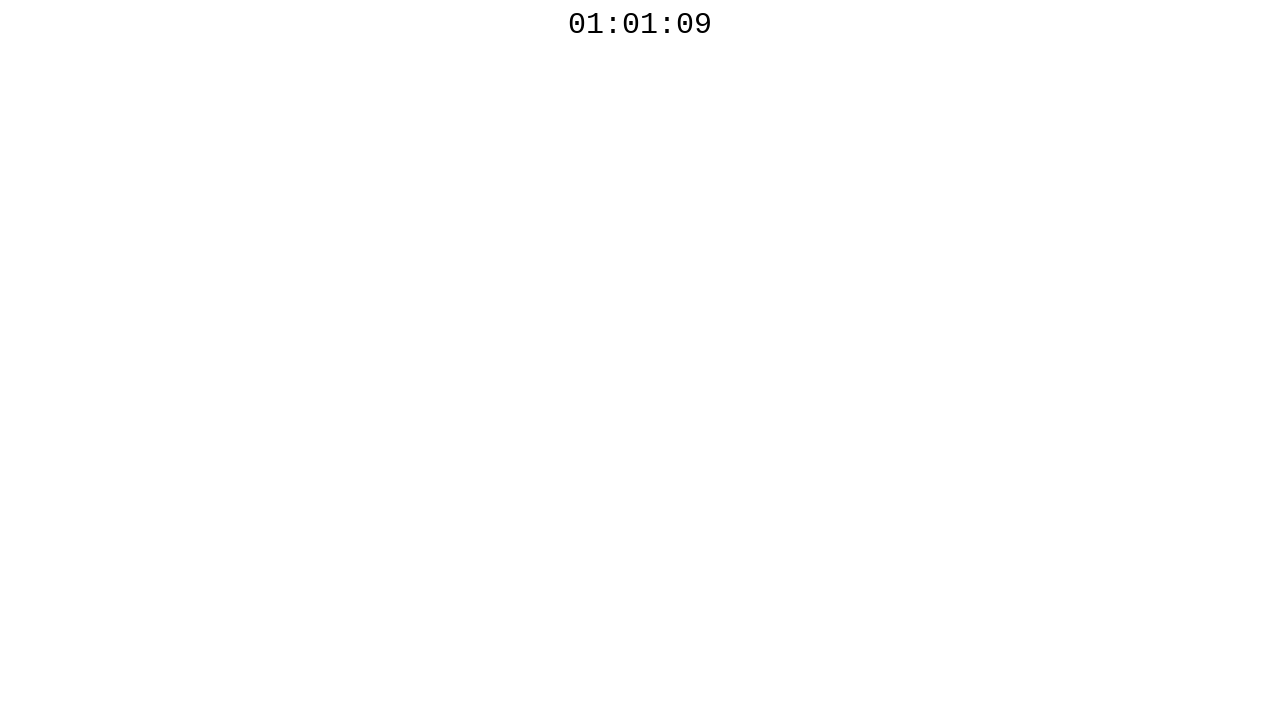

Waited for countdown timer element to be present
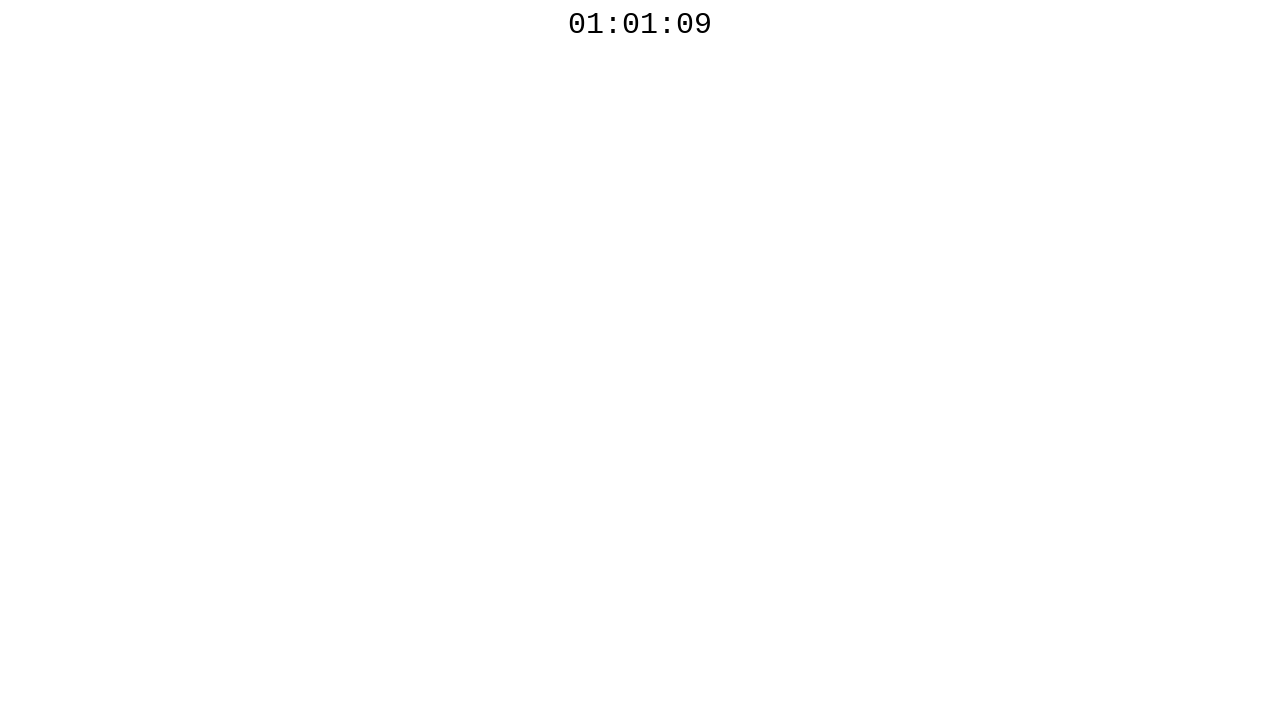

Countdown timer completed and displayed '02'
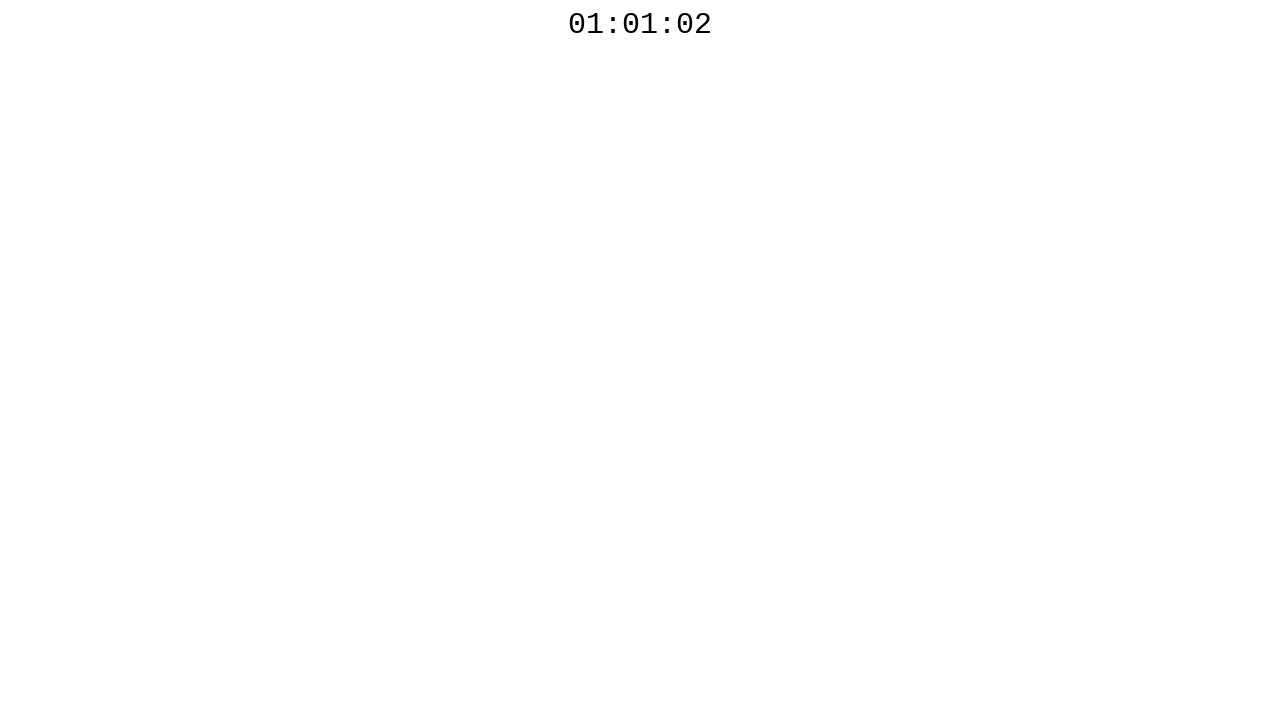

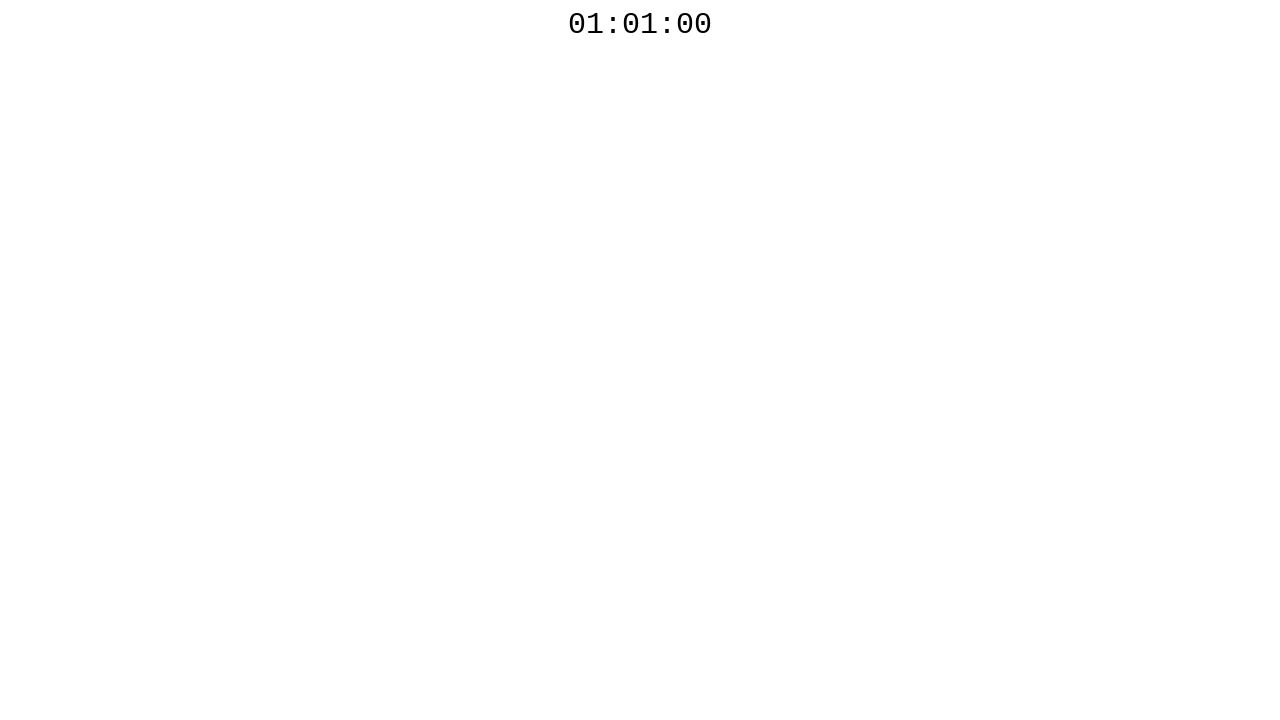